Navigates to Citi bank homepage and clicks on the register account button, demonstrating explicit wait handling for clickable elements.

Starting URL: https://www.citi.com/

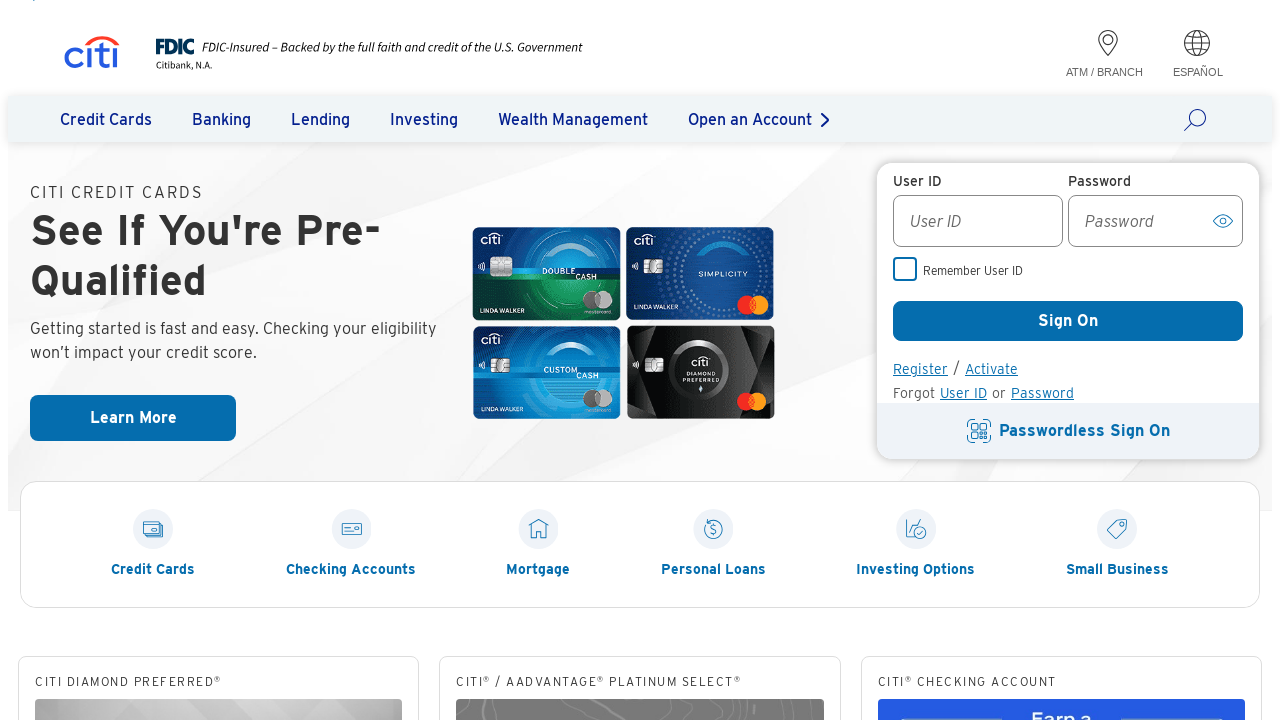

Navigated to Citi bank homepage
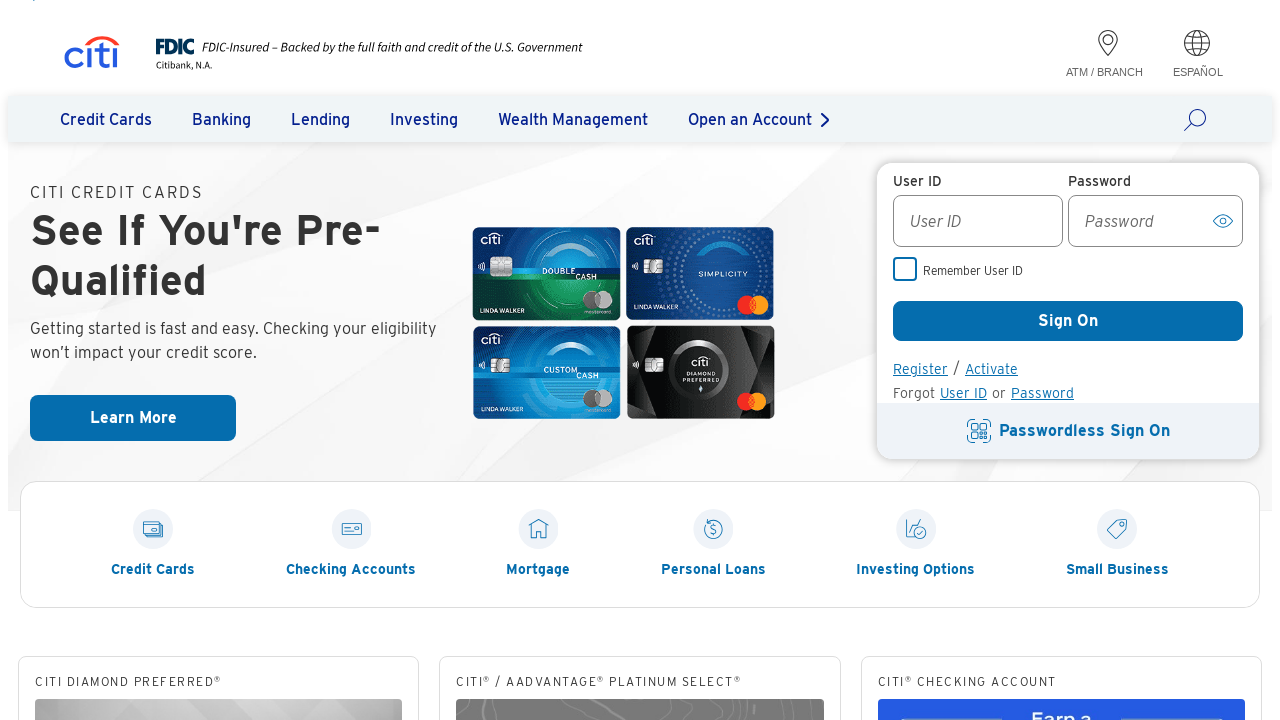

Register account button became visible
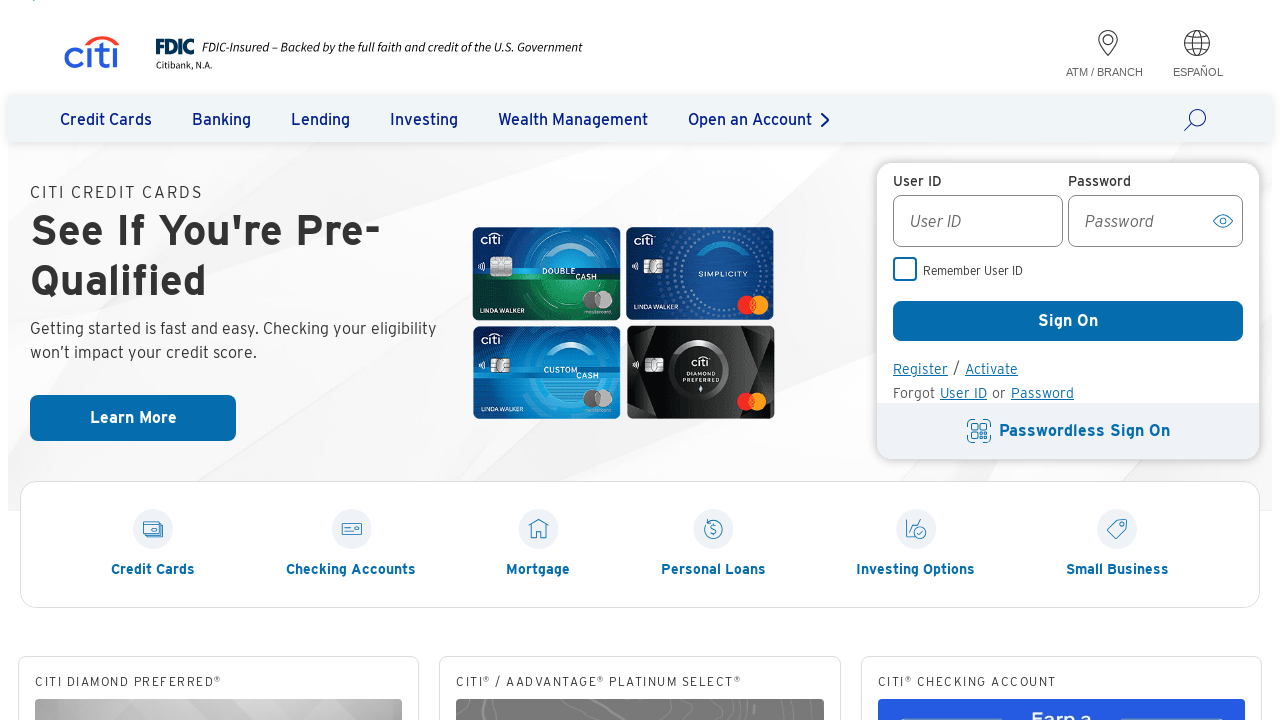

Clicked the register account button at (920, 369) on #register_acc
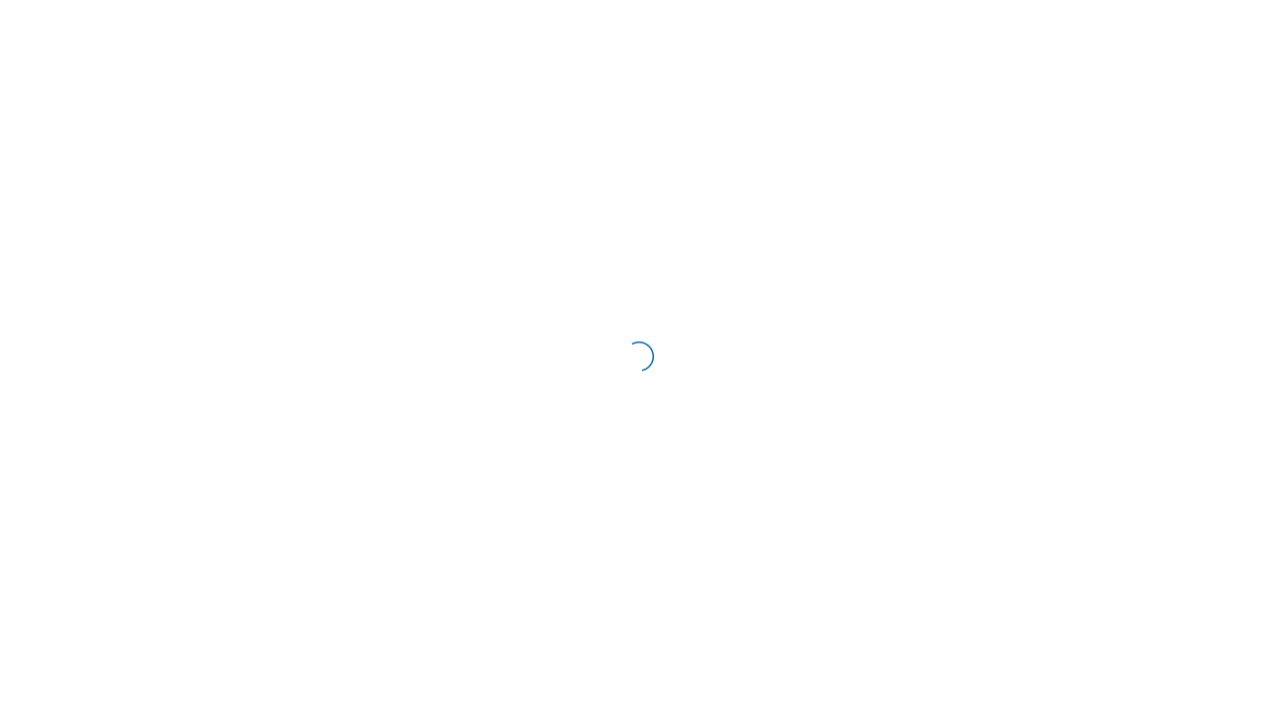

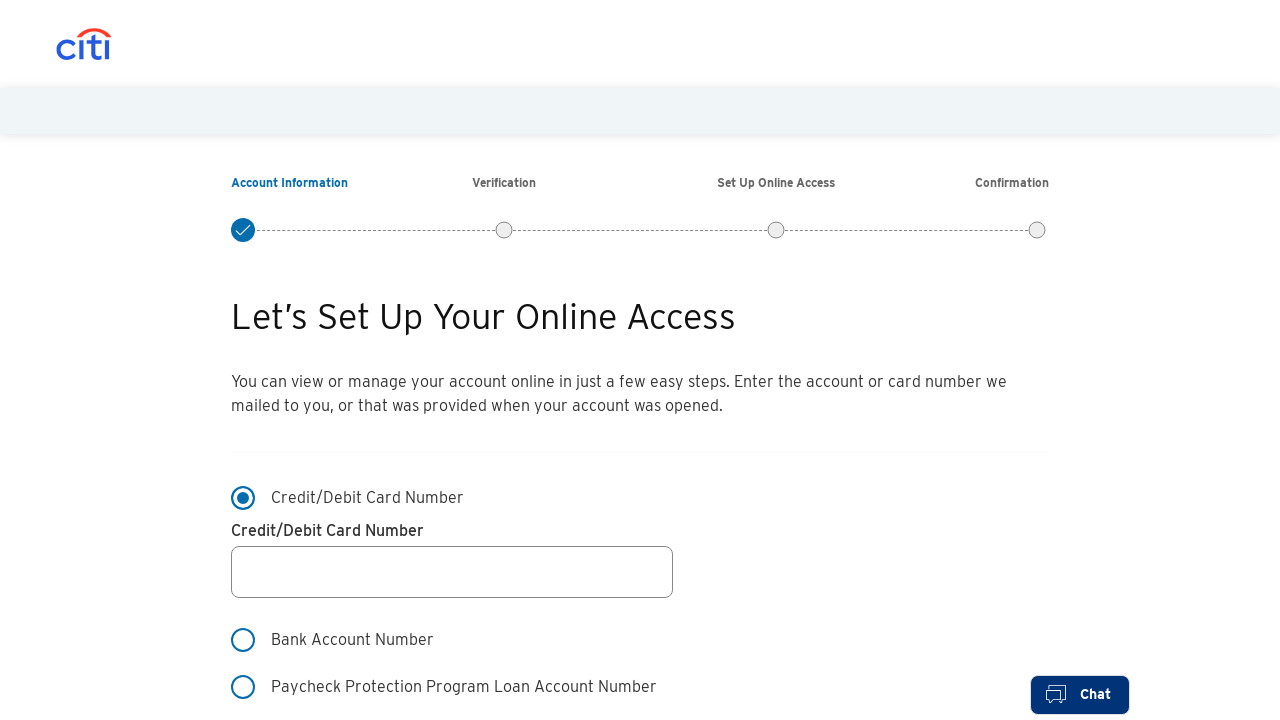